Tests drag and drop functionality on jQuery UI demo page by dragging an element and dropping it onto a target area

Starting URL: https://jqueryui.com/droppable/

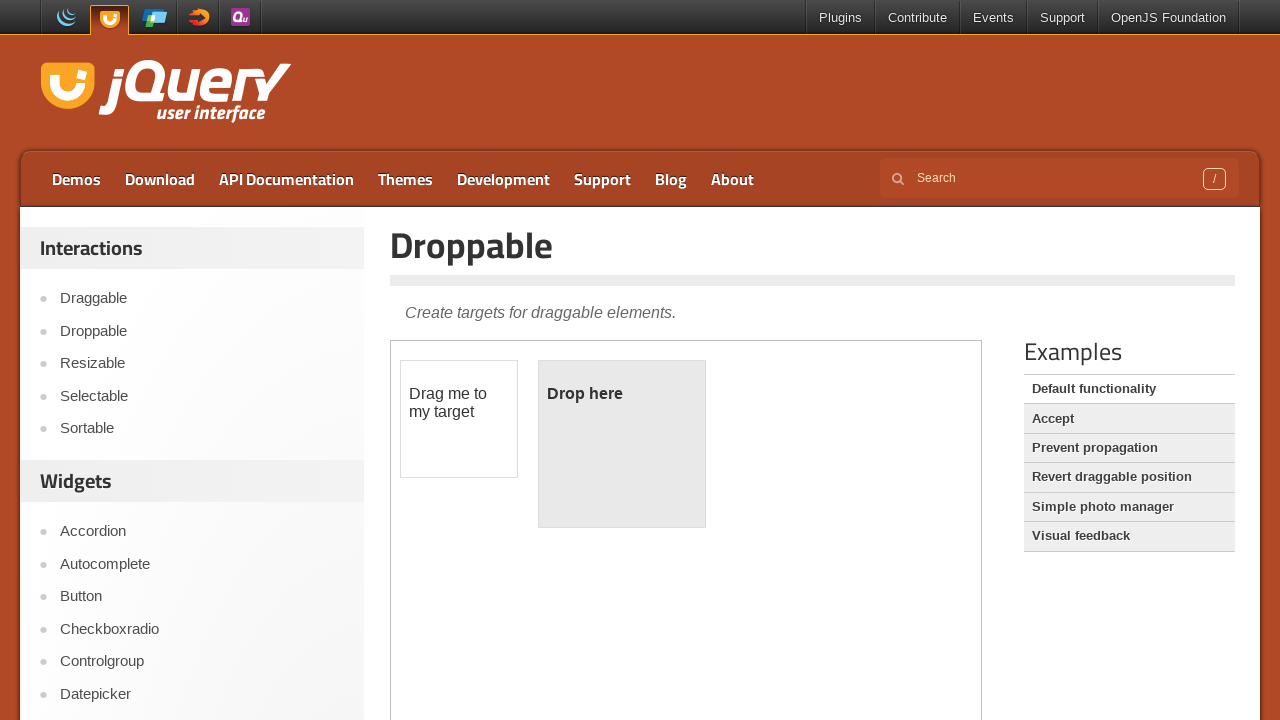

Located the iframe containing the drag and drop demo
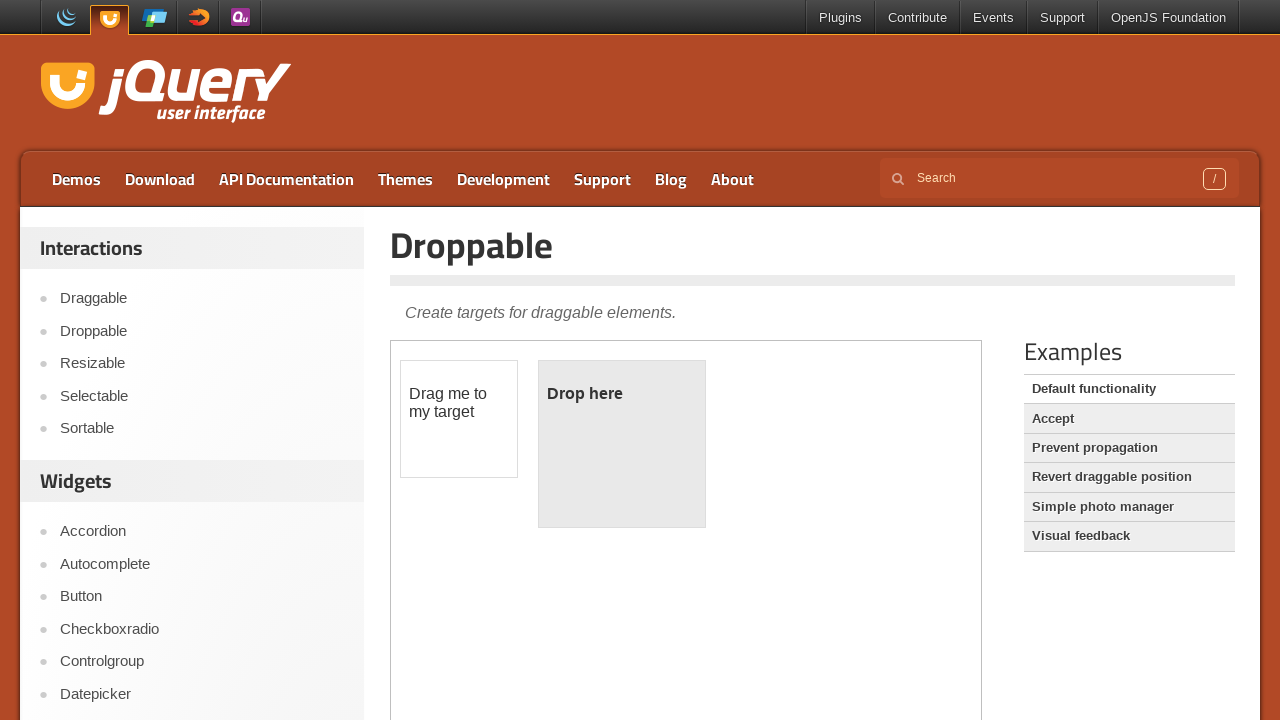

Located the draggable element with id 'draggable'
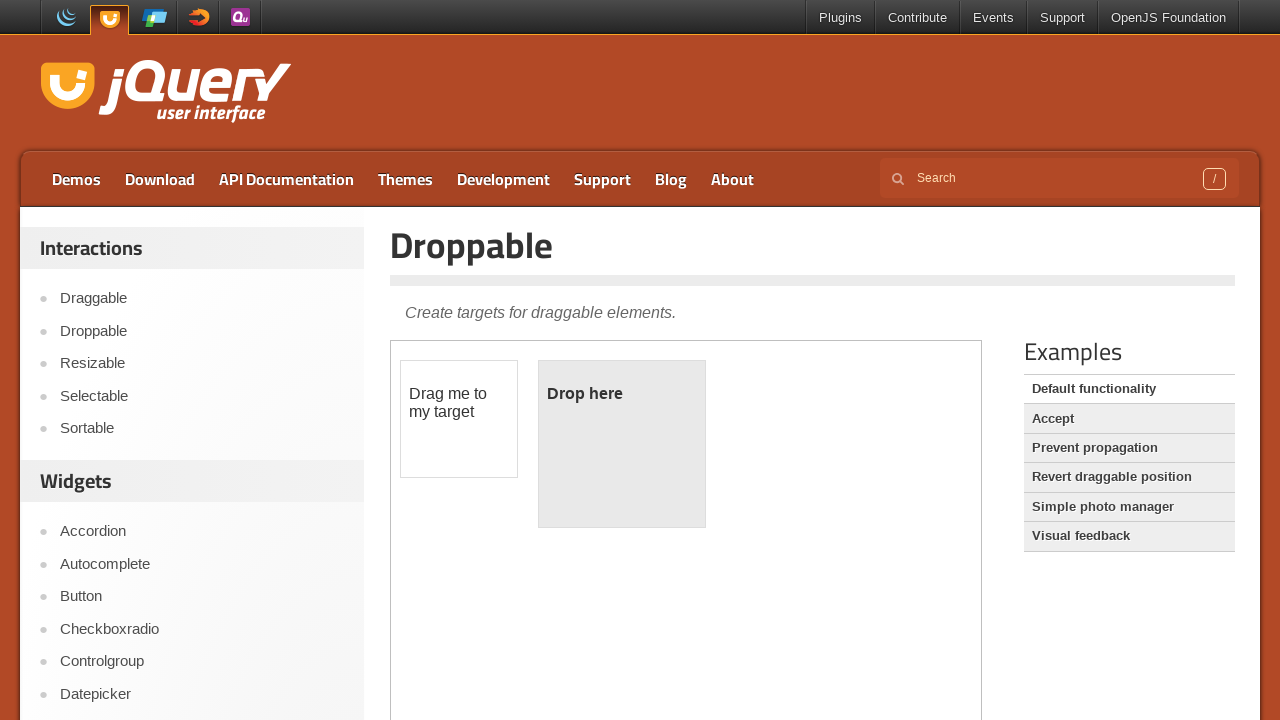

Located the droppable target element with id 'droppable'
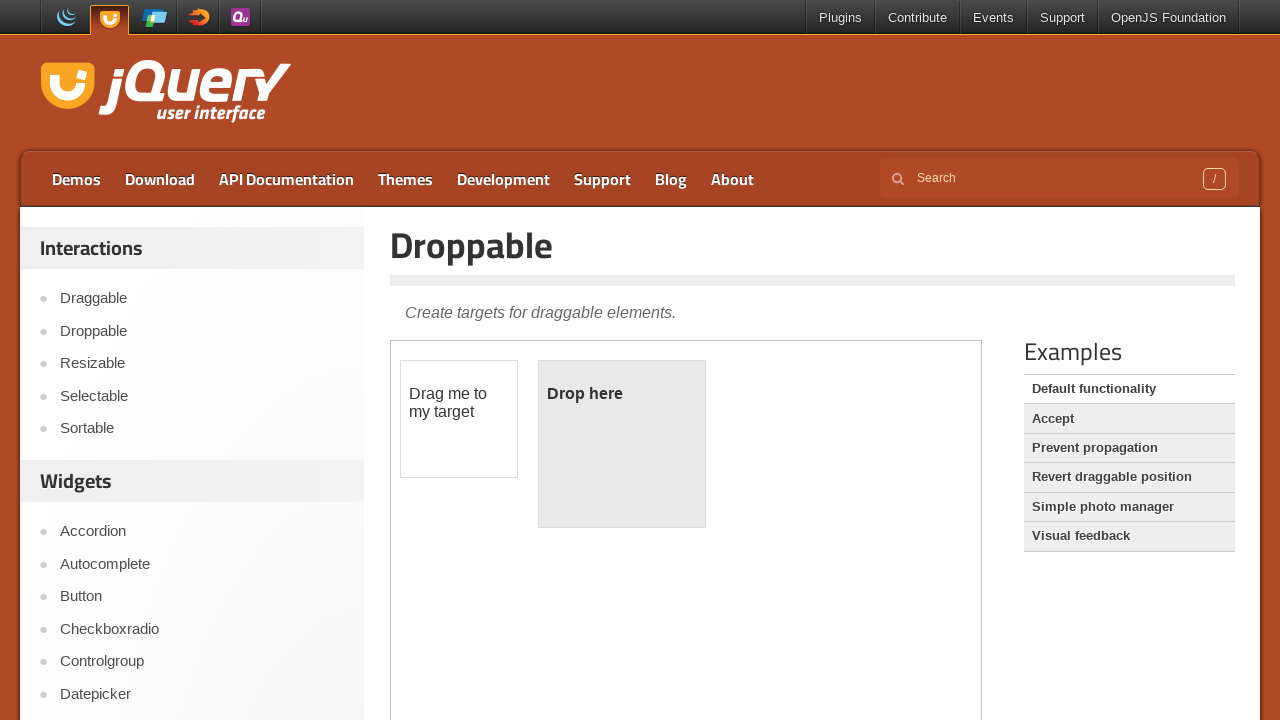

Dragged the draggable element onto the droppable target at (622, 444)
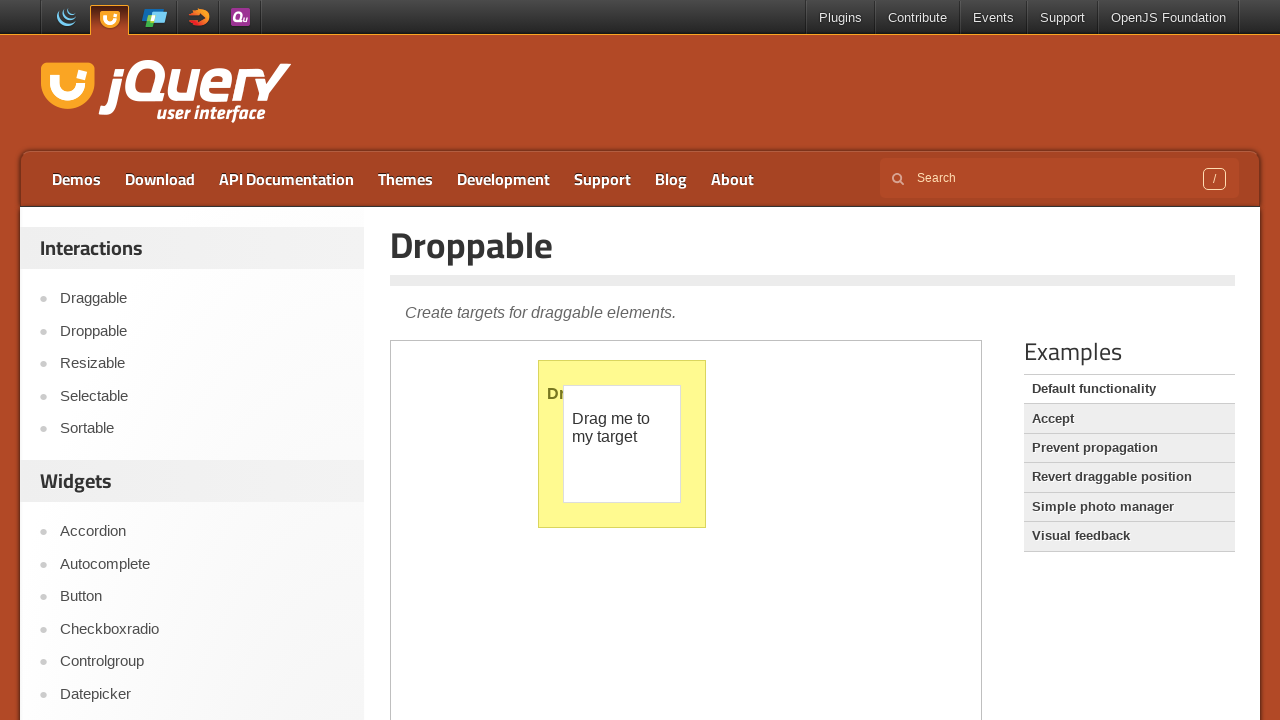

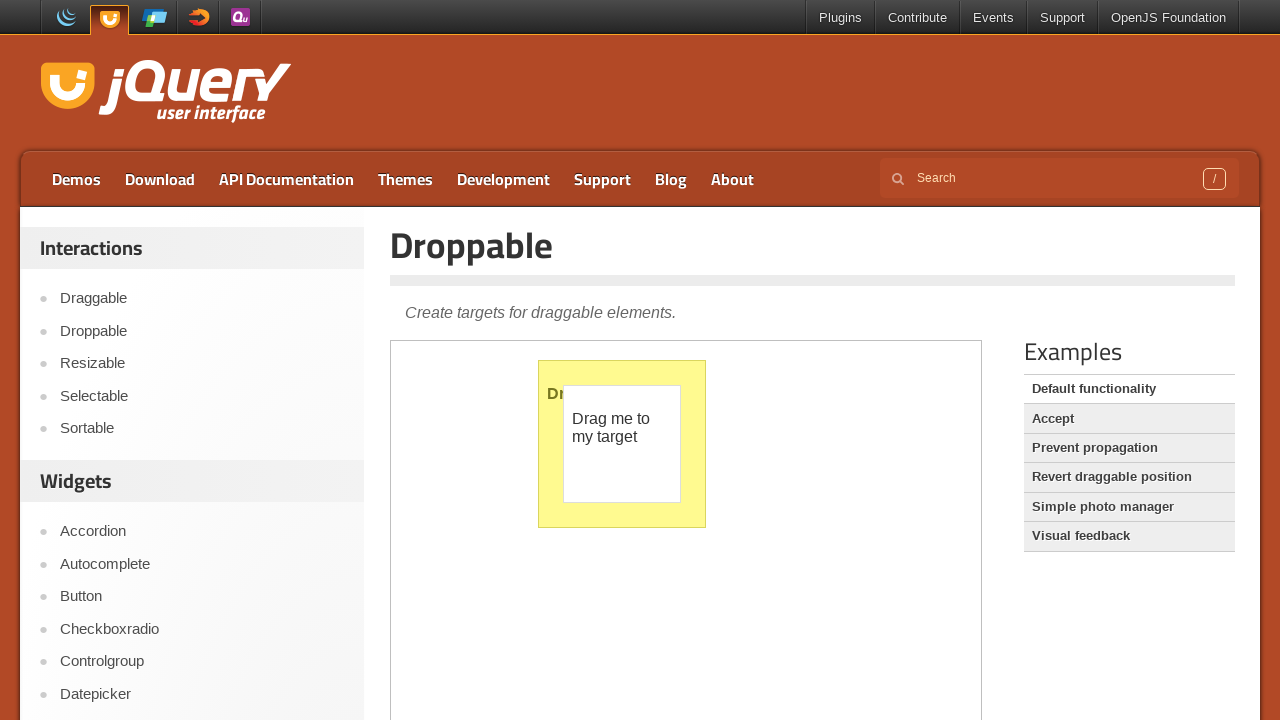